Tests that clicking the Microsoft login button redirects the user to Microsoft's authentication page

Starting URL: https://demo.haroldwaste.com/authentication

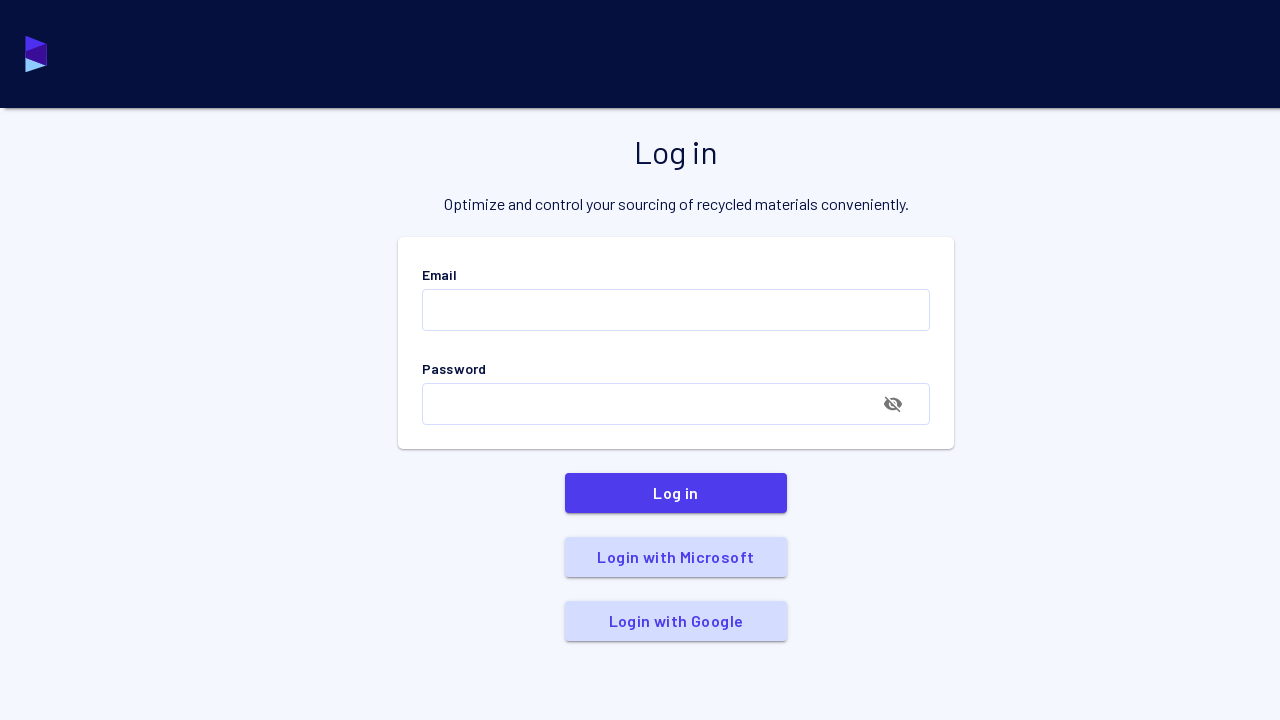

Clicked Microsoft login button at (676, 557) on [data-test-id='signinMicrosoft']
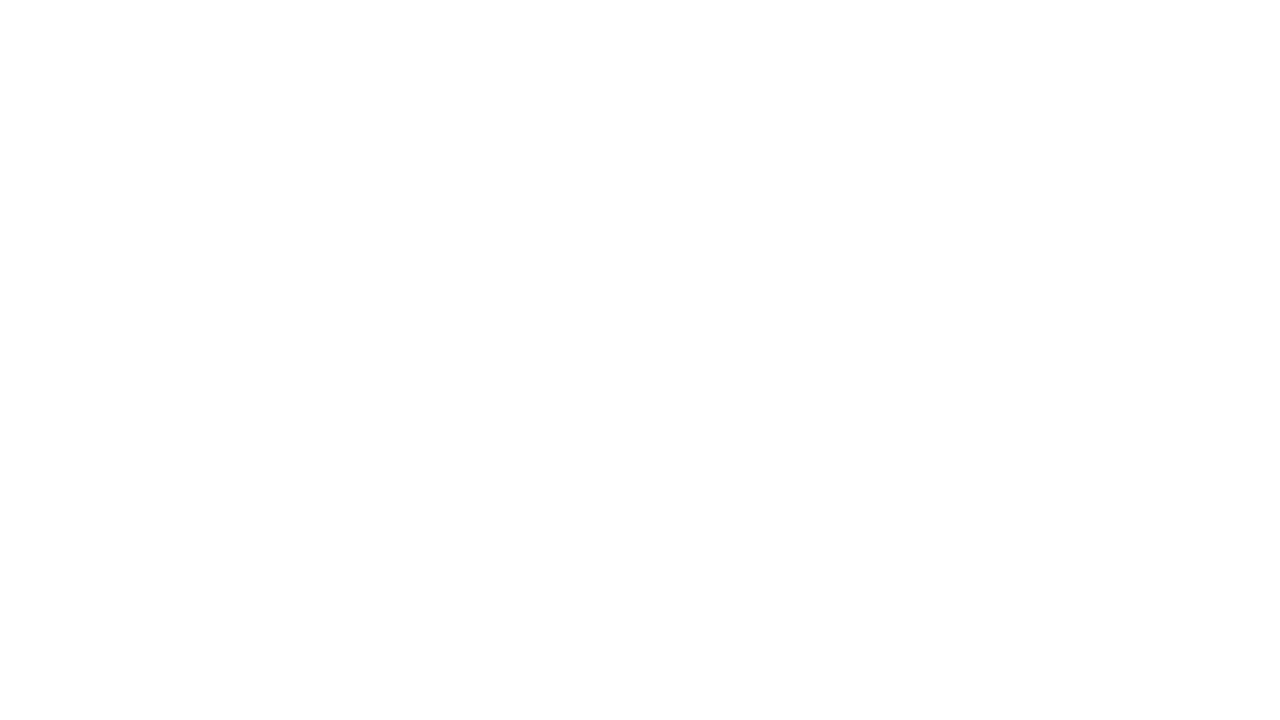

Redirected to Microsoft login page (login.microsoftonline.com)
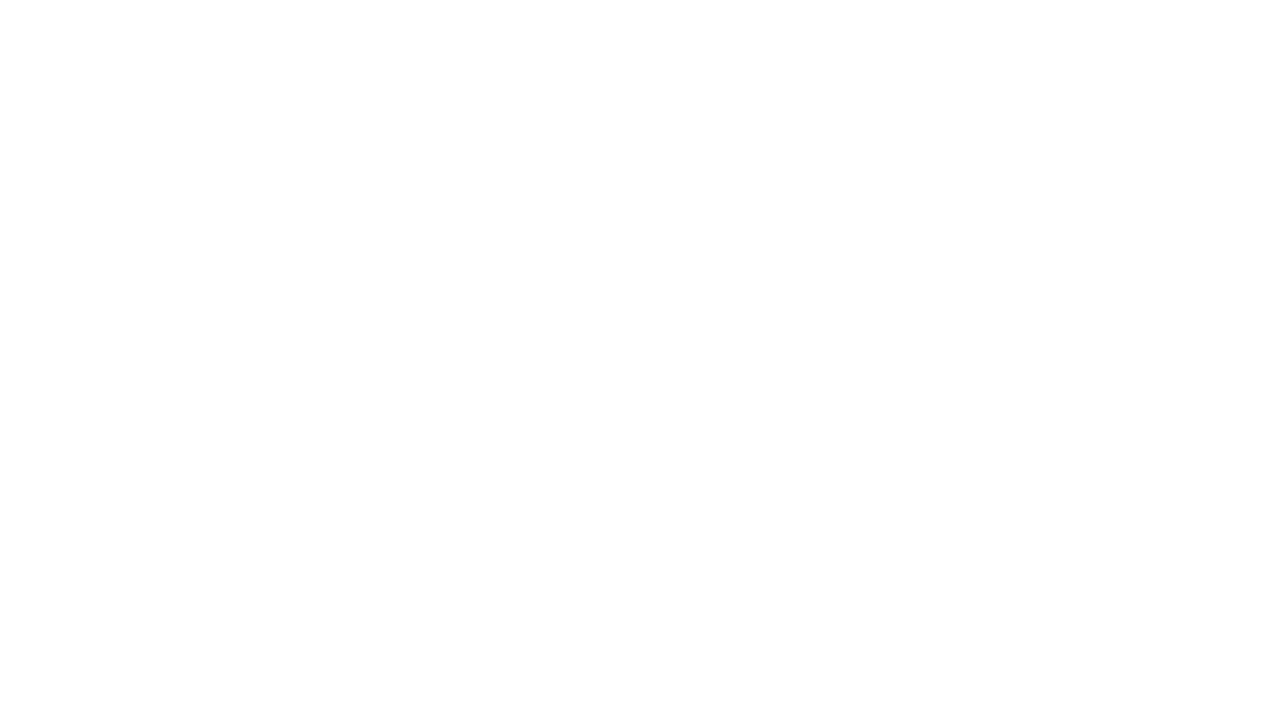

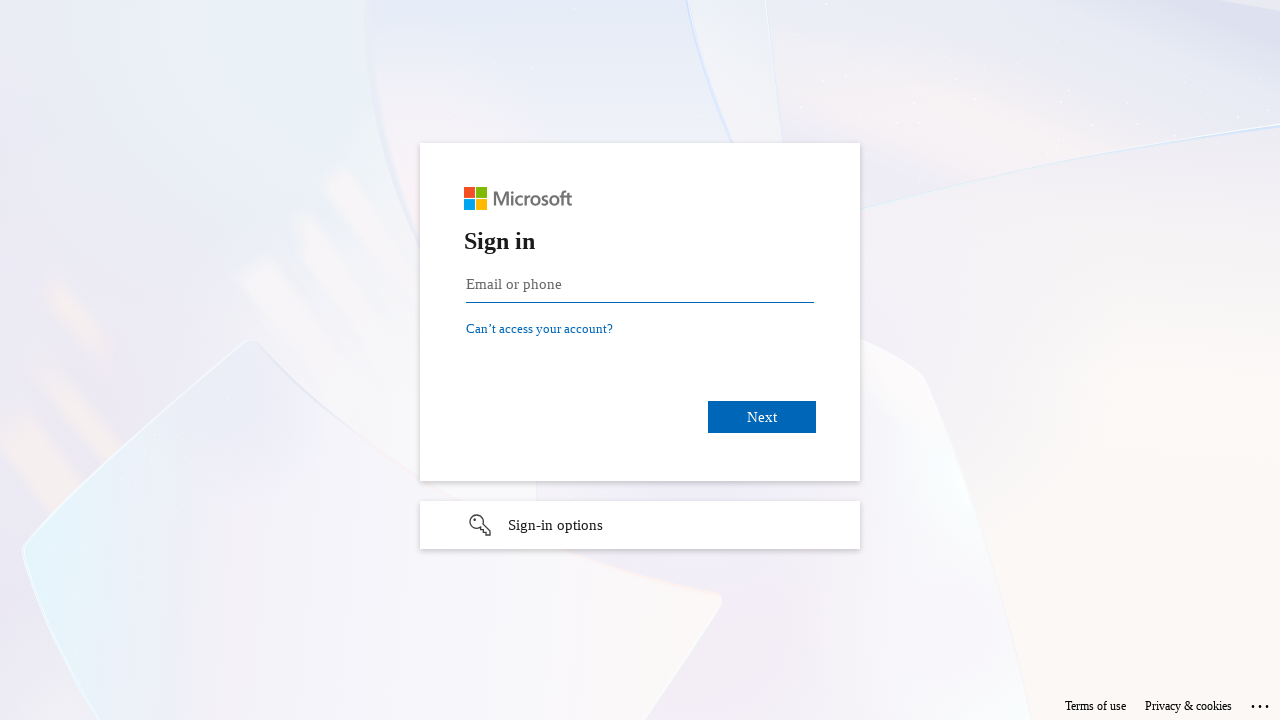